Validates that the OrangeHRM demo site has the correct page title "OrangeHRM"

Starting URL: https://opensource-demo.orangehrmlive.com/

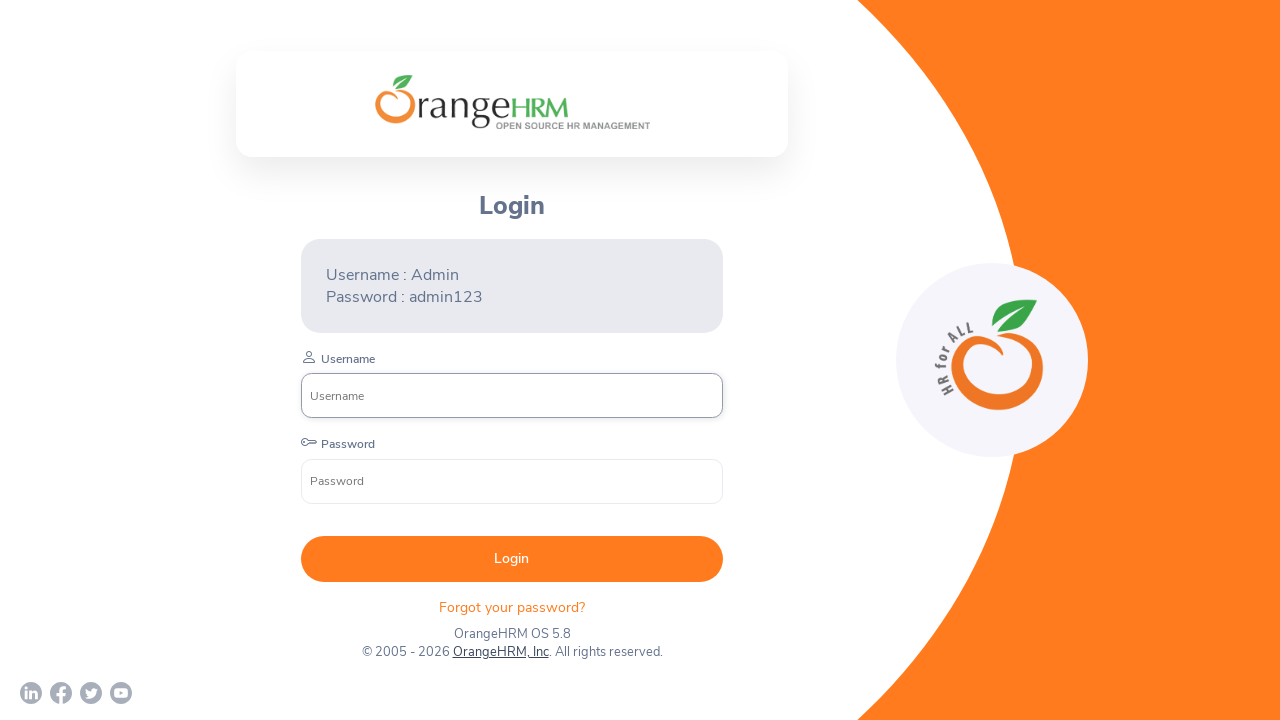

Navigated to OrangeHRM demo site
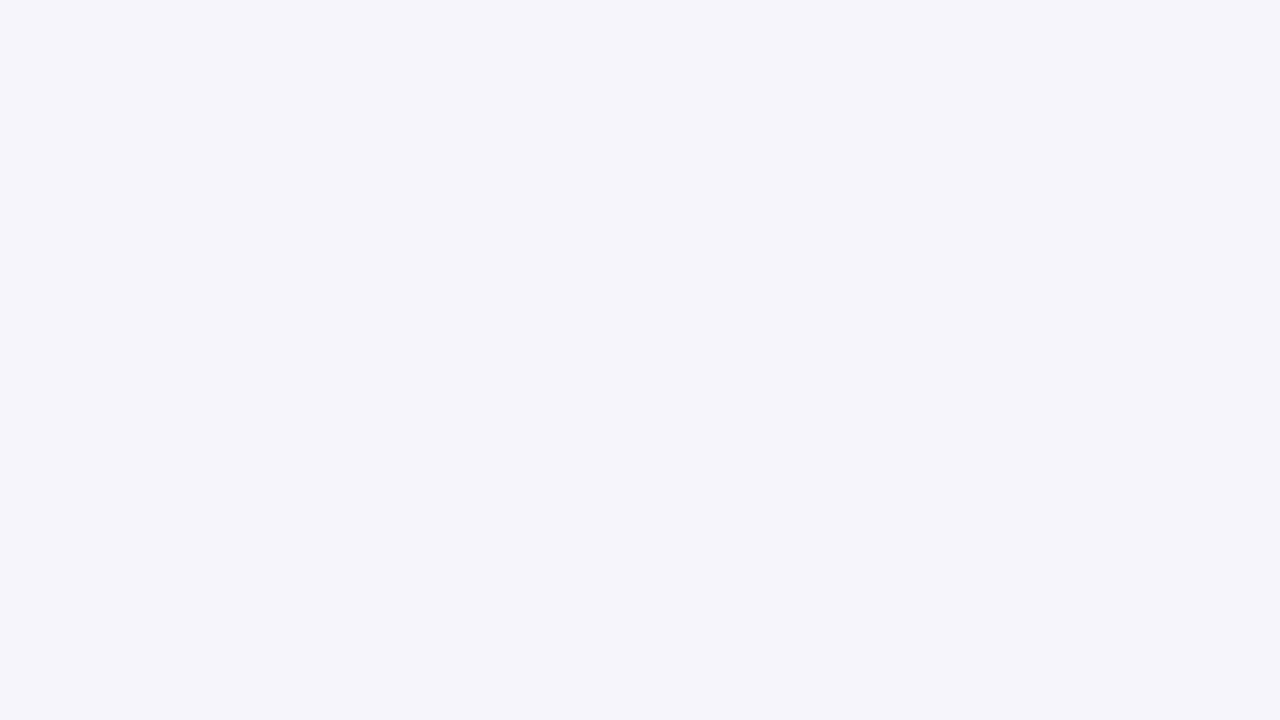

Page loaded - DOM content loaded
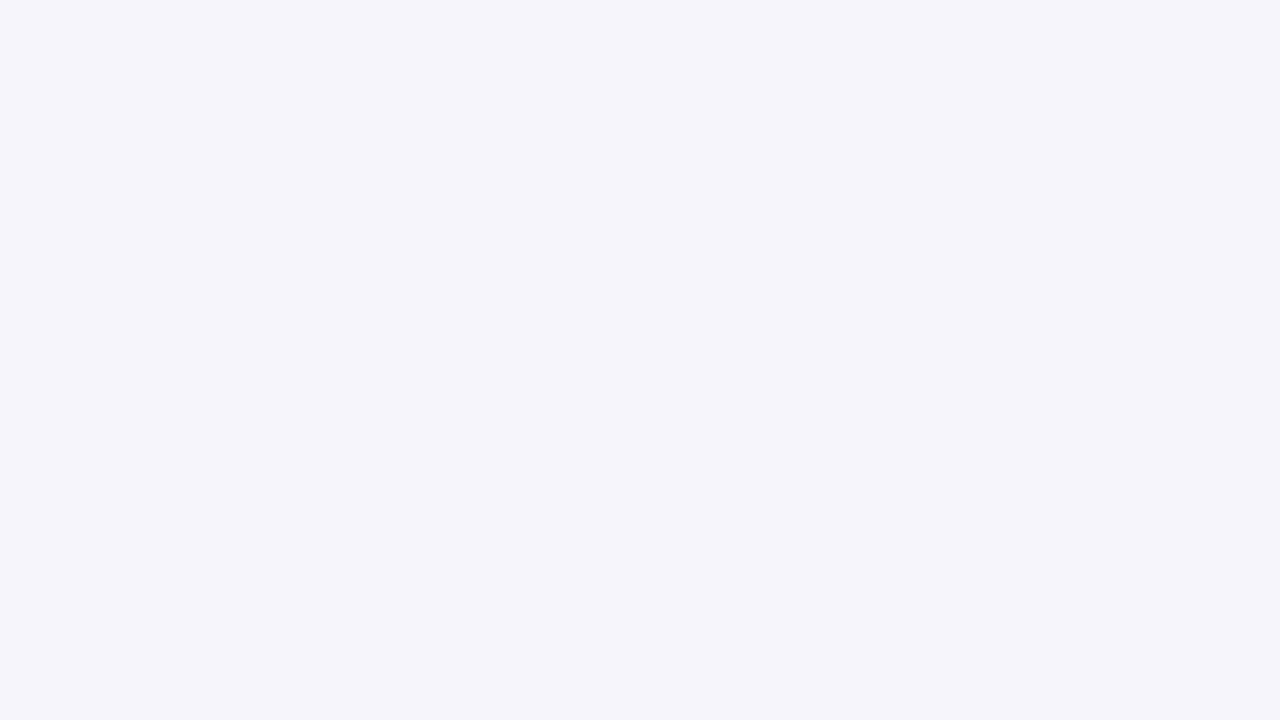

Retrieved page title: 'OrangeHRM'
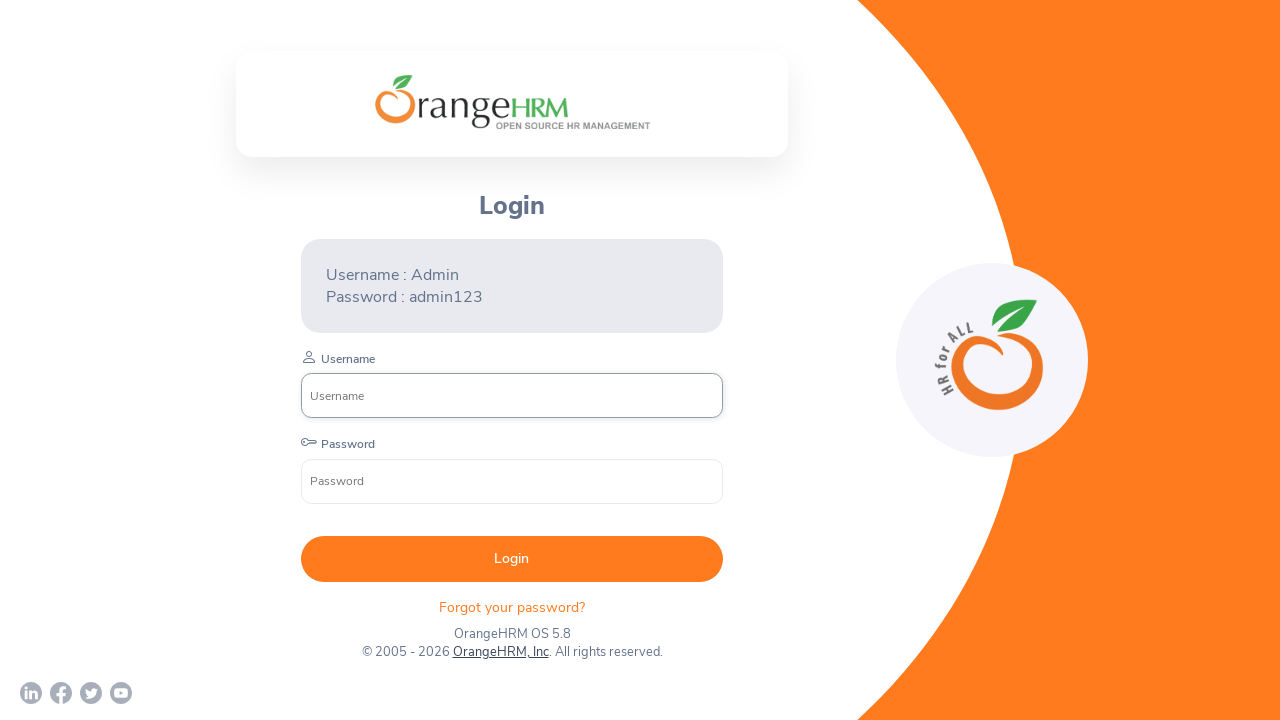

Assertion passed - page title is 'OrangeHRM'
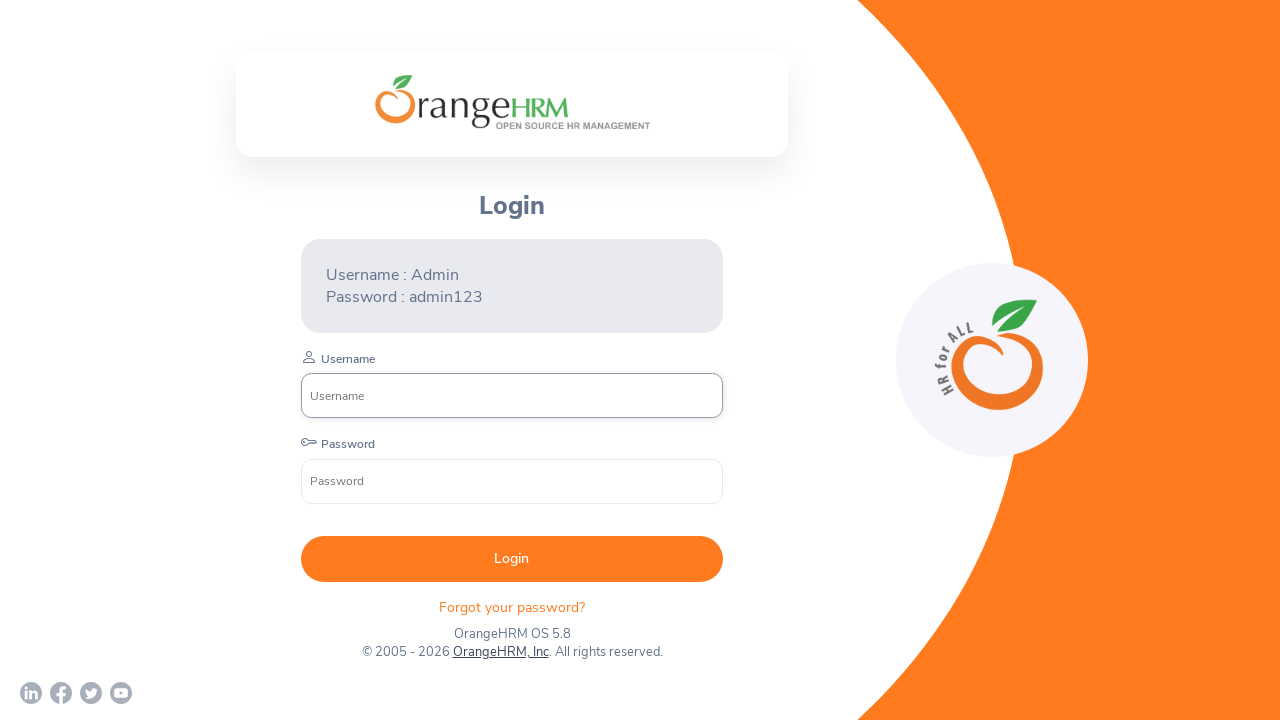

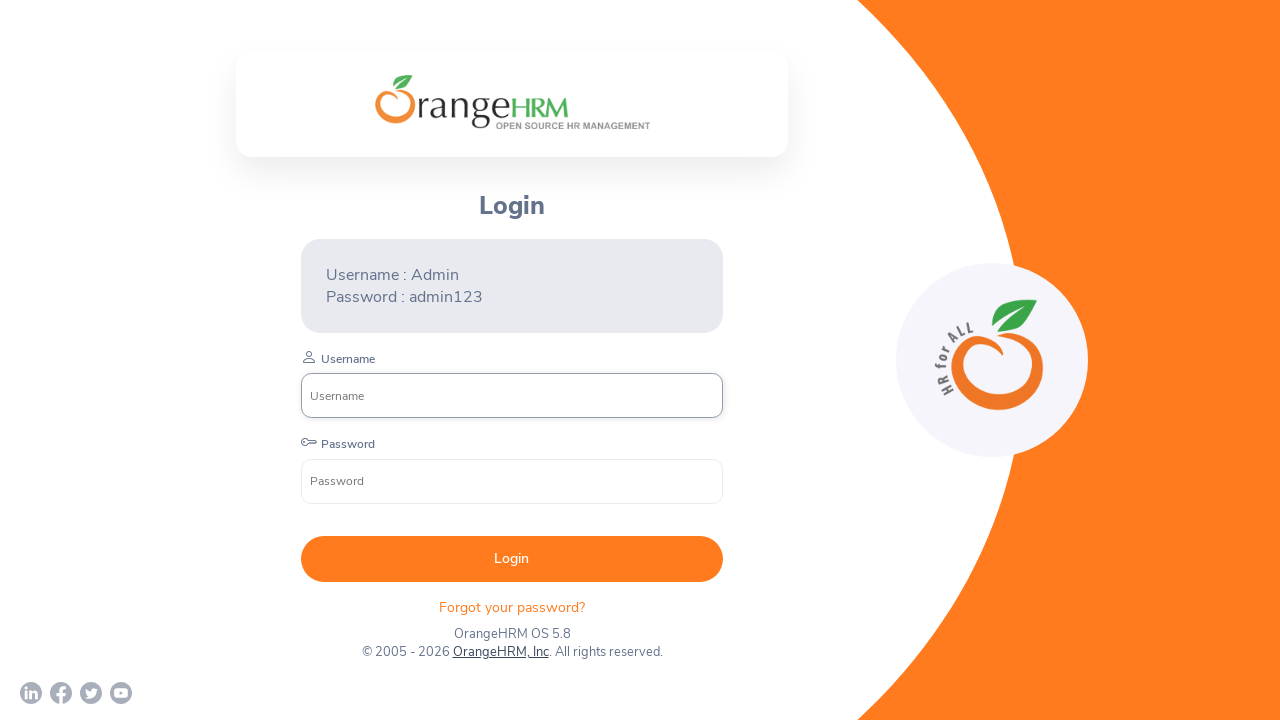